Tests the catalog page listing by clicking on Catalog and verifying all three cat IDs are displayed

Starting URL: https://cs1632.appspot.com//

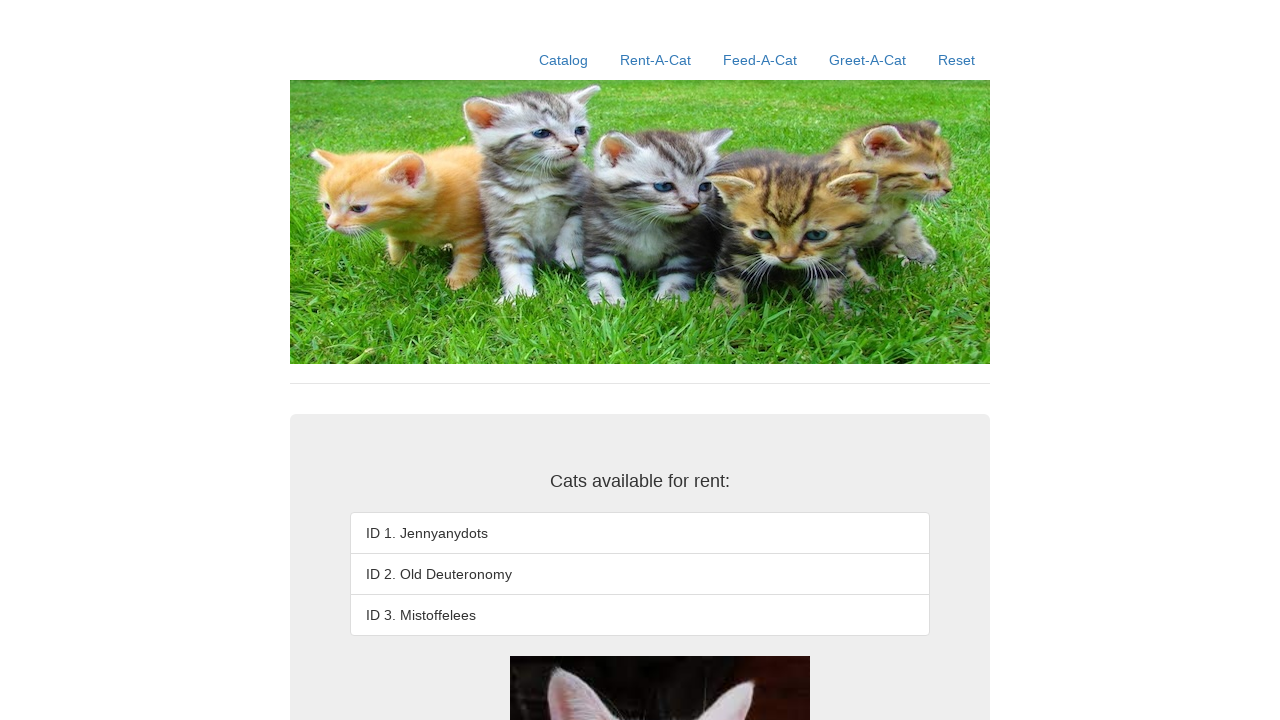

Set cookies for cat IDs 1, 2, and 3 to false via JavaScript
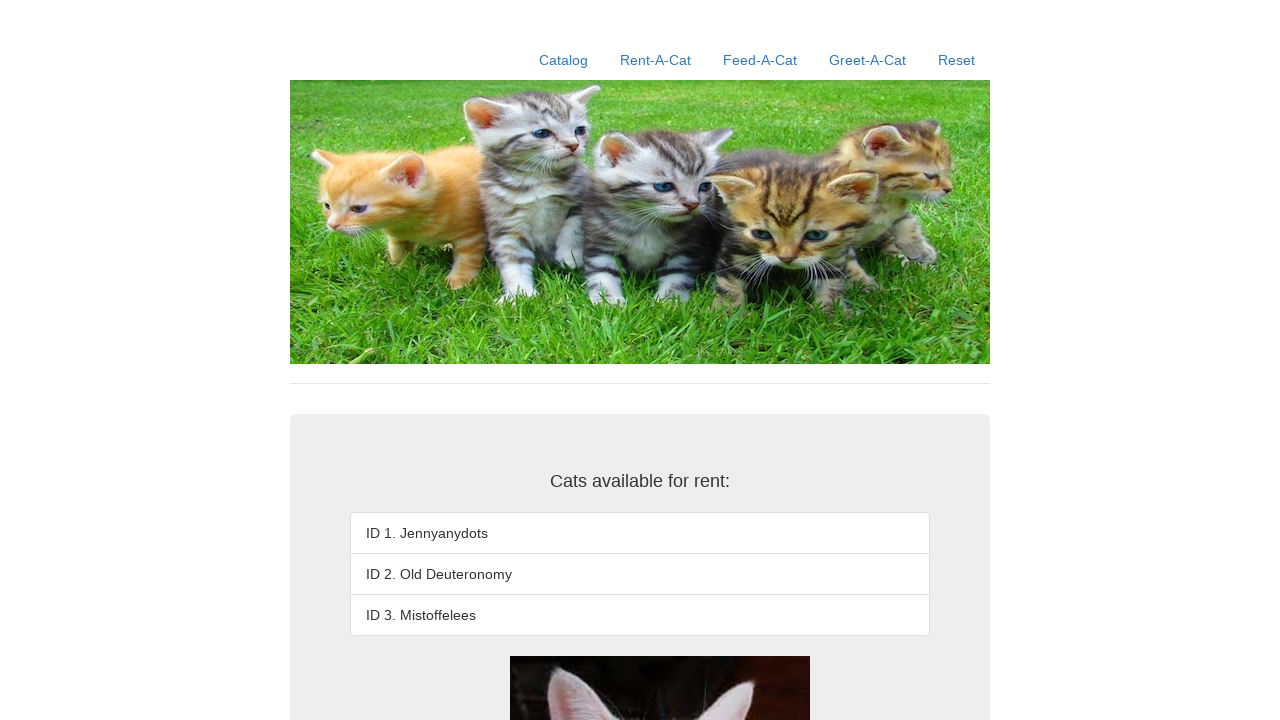

Clicked on Catalog link at (564, 60) on text=Catalog
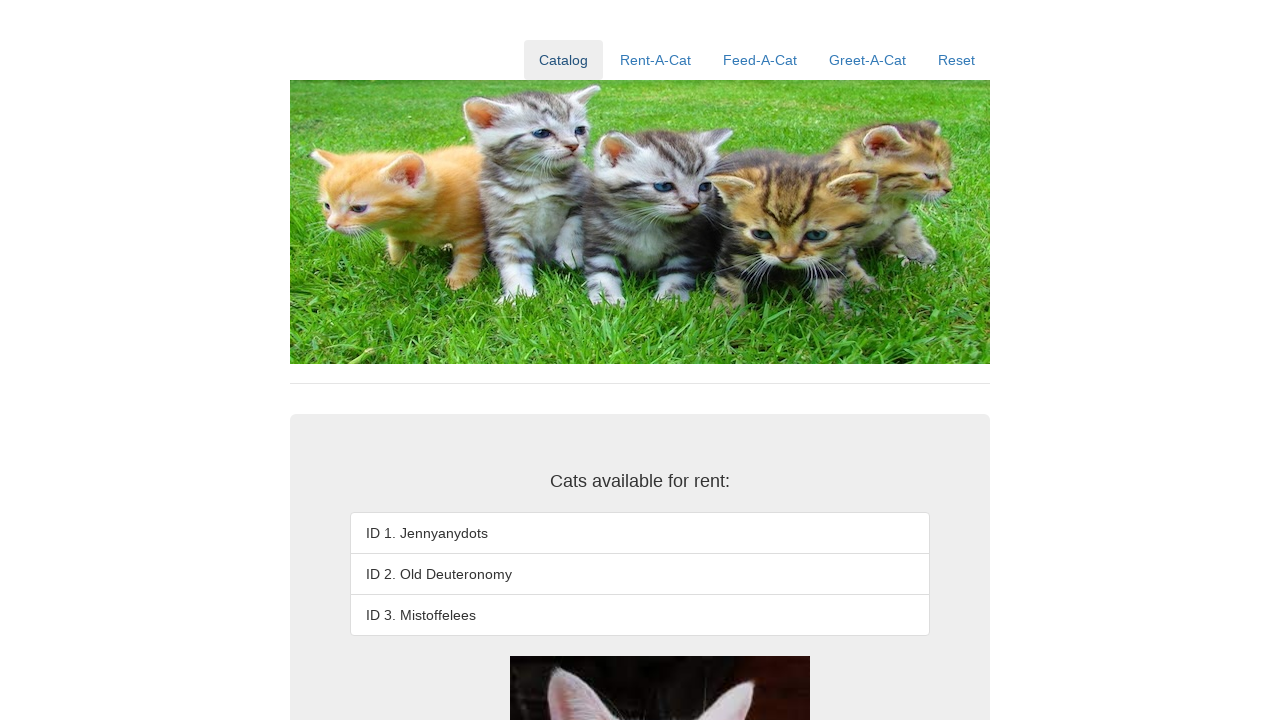

Verified cat-id1 element is displayed
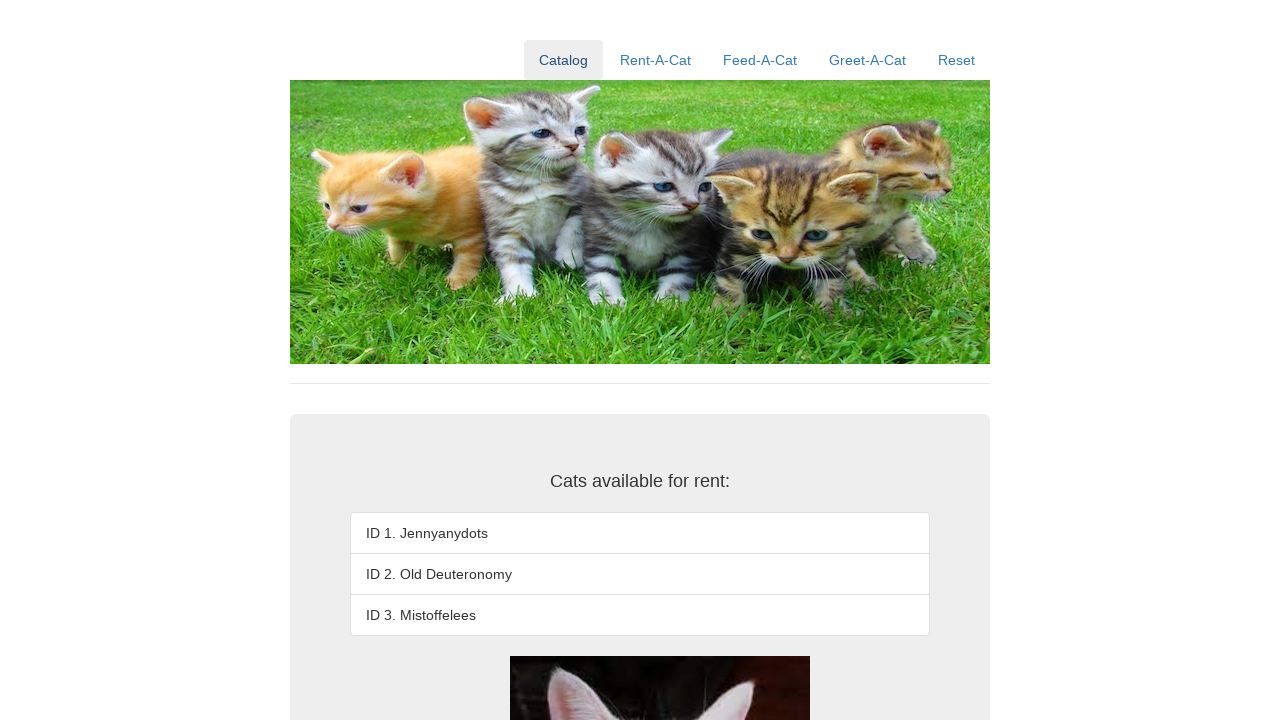

Verified cat-id2 element is displayed
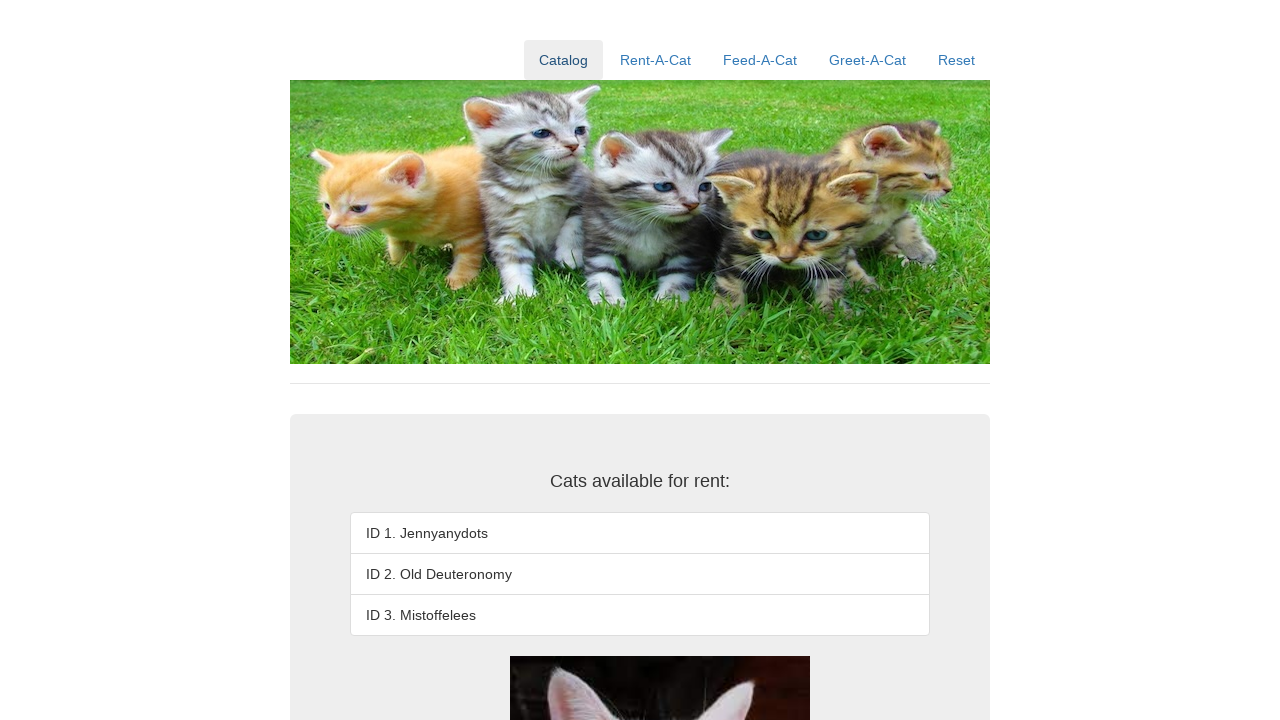

Verified cat-id3 element is displayed
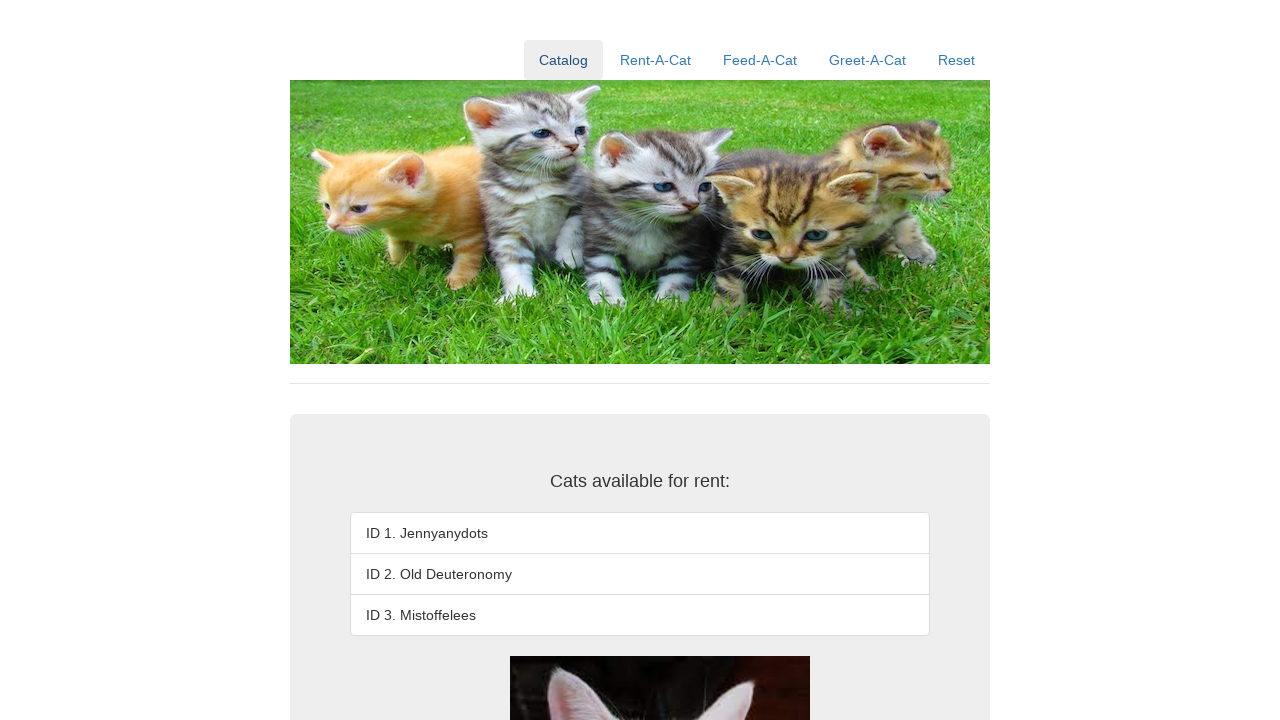

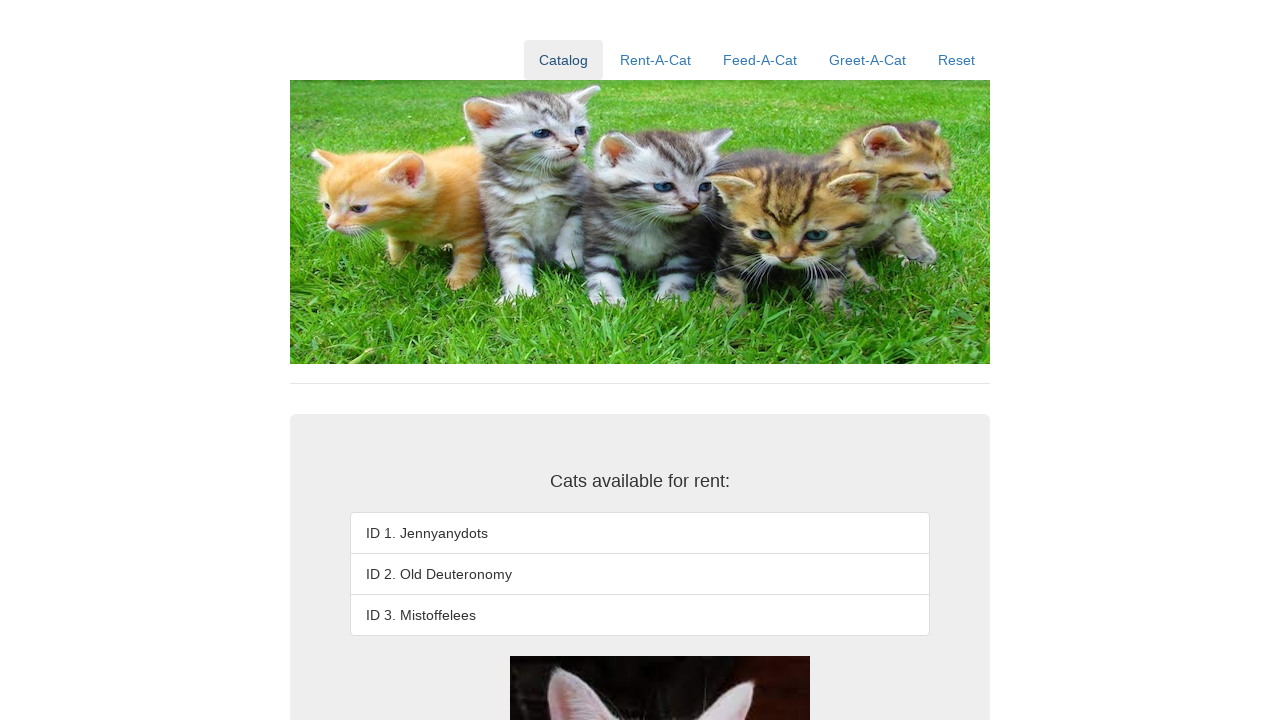